Tests student registration form with first name and phone number fields, testing partial form validation

Starting URL: https://demoqa.com/automation-practice-form

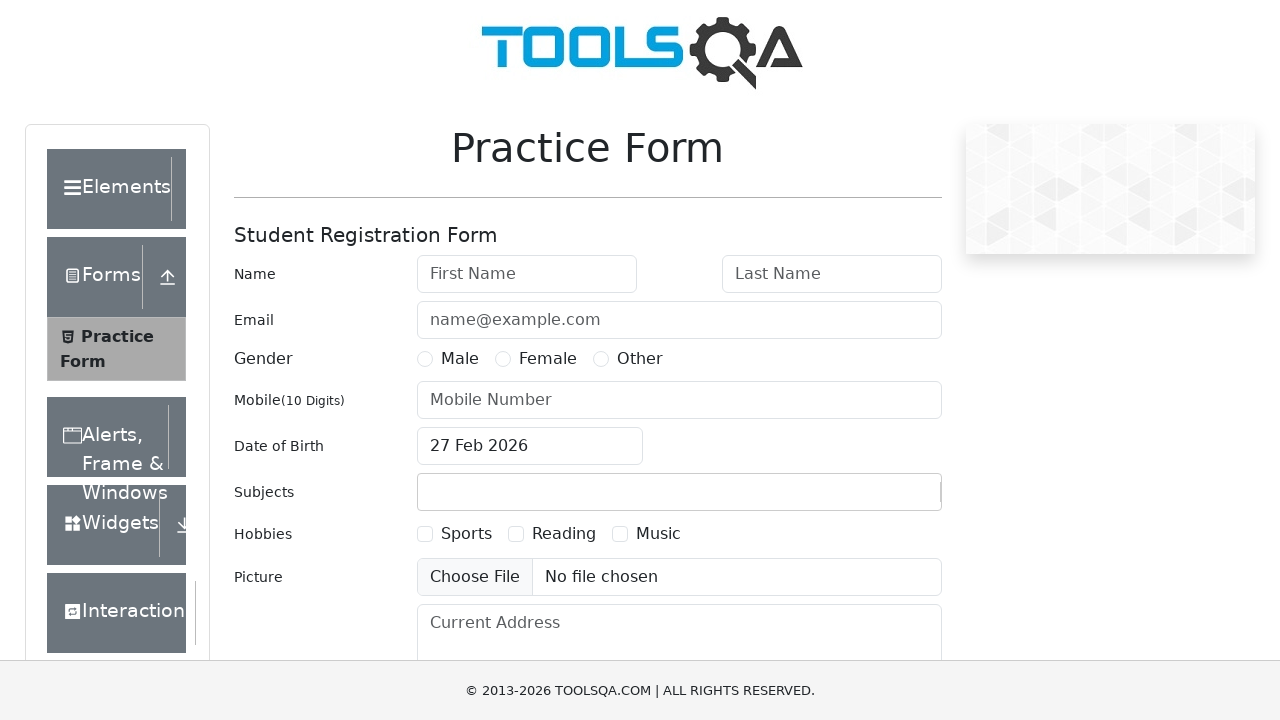

Filled first name field with 'John' on #firstName
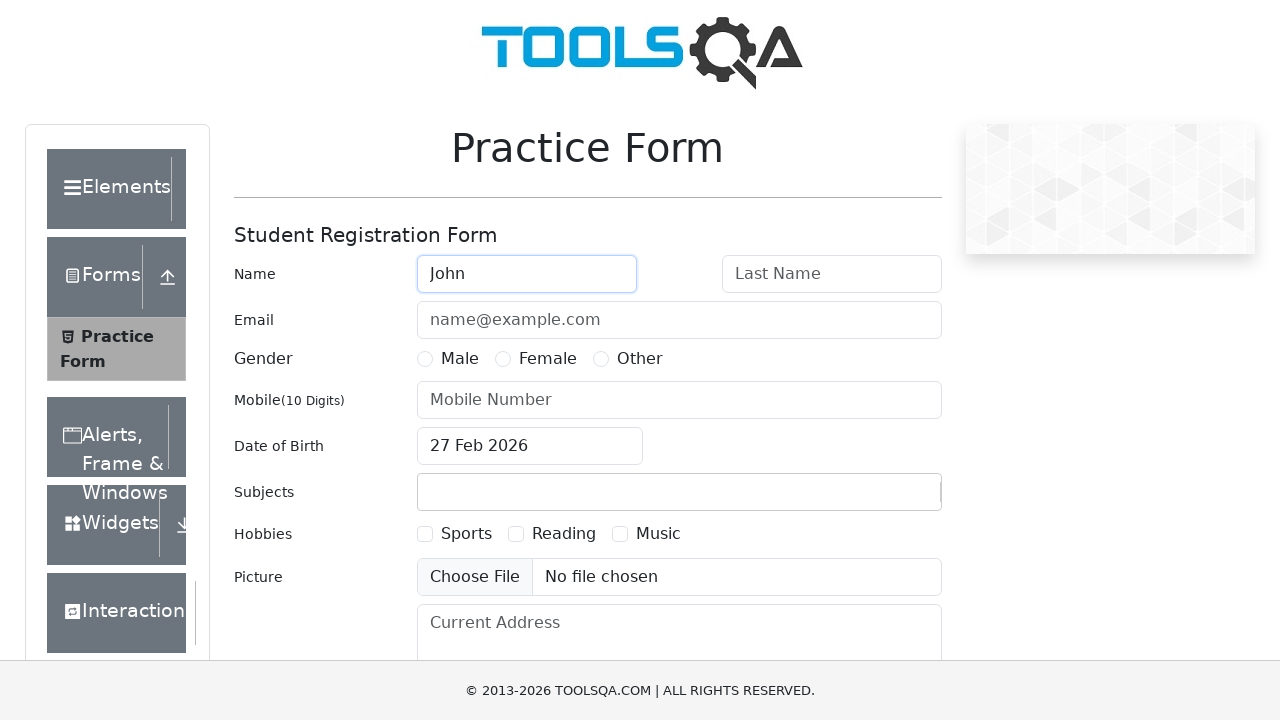

Filled phone number field with '123456' on #userNumber
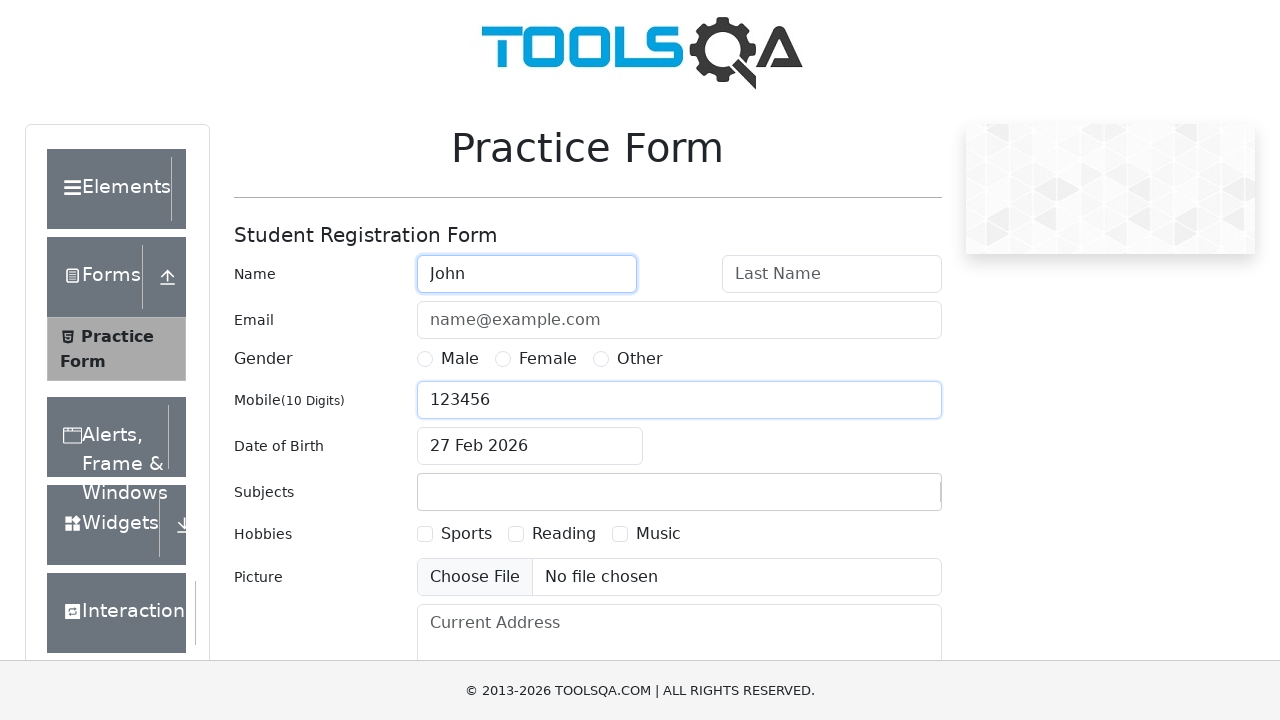

Clicked submit button using JavaScript
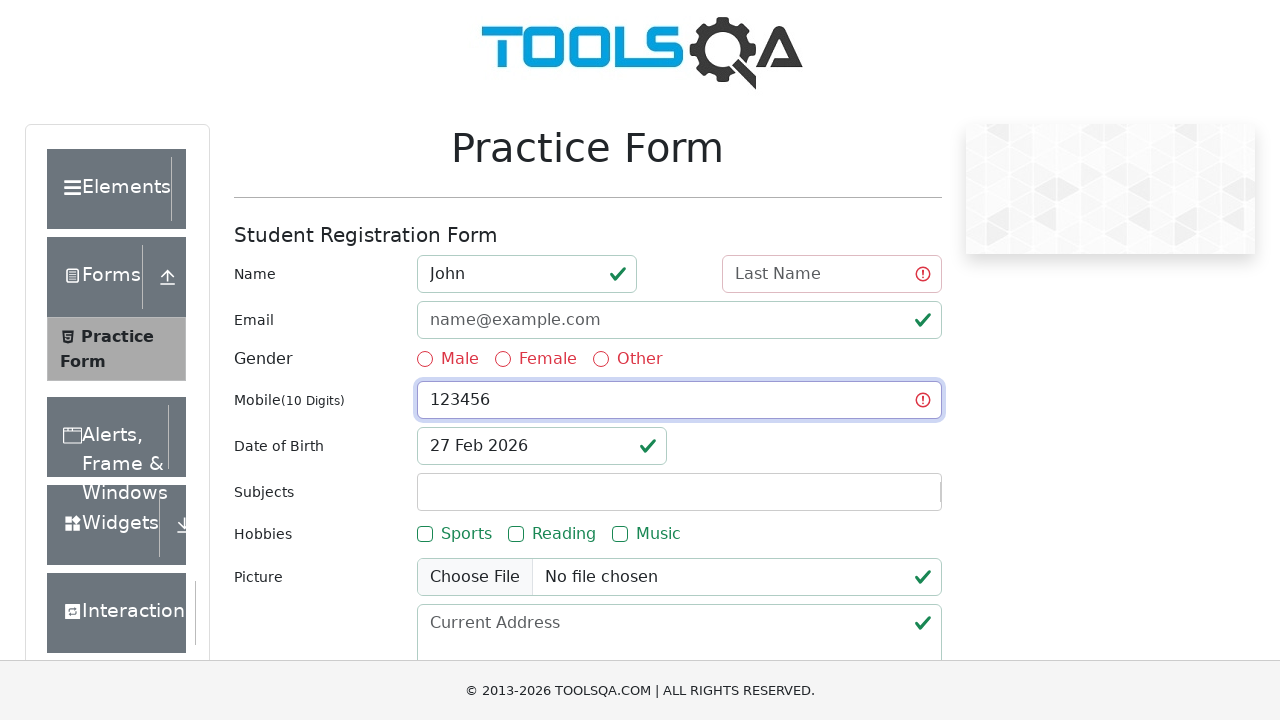

Waited 2 seconds for form submission result
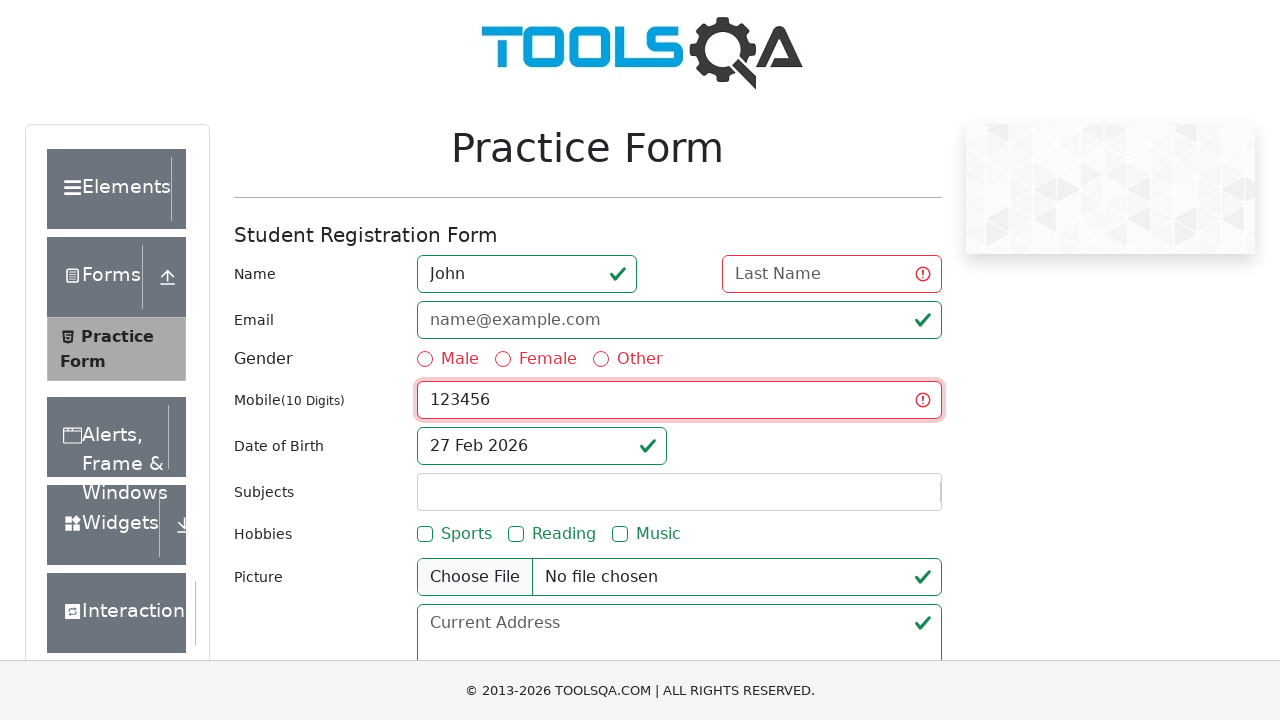

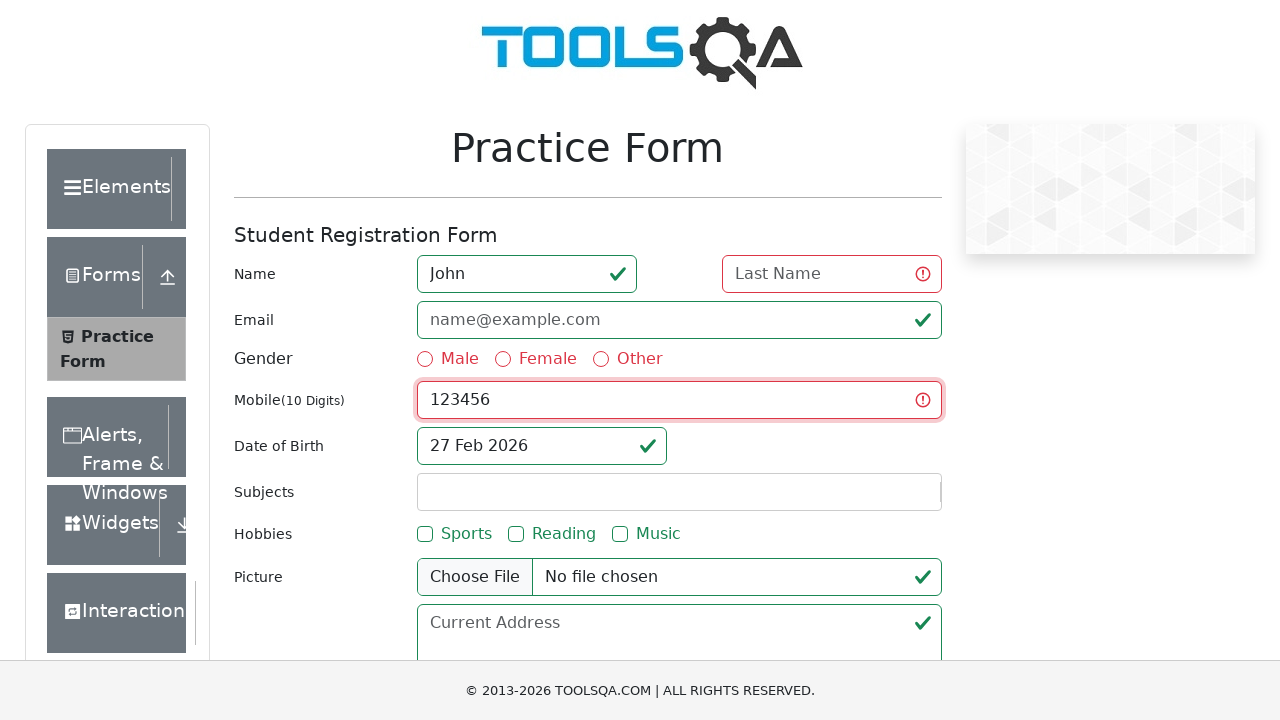